Tests responsive design by changing viewport size to different screen resolutions and verifying the page adapts

Starting URL: https://www.flipkart.com/apple-iphone-13-blue-256-gb/p/itmd68a015aa1e39?pid=MOBG6VF566ZTUVFR&lid=LSTMOBG6VF566ZTUVFR2RQLVU&marketplace=FLIPKART&q=iPhone+13&store=tyy%2F4io&srno=s_1_8&otracker=search&otracker1=search&fm=organic&iid=1c0c7402-fe4f-4f45-9aa8-cc59dffe8503.MOBG6VF566ZTUVFR.SEARCH&ppt=hp&ppn=homepage&ssid=i4t60bsv4g0000001665375424769&qH=c3d519be0191fbf8

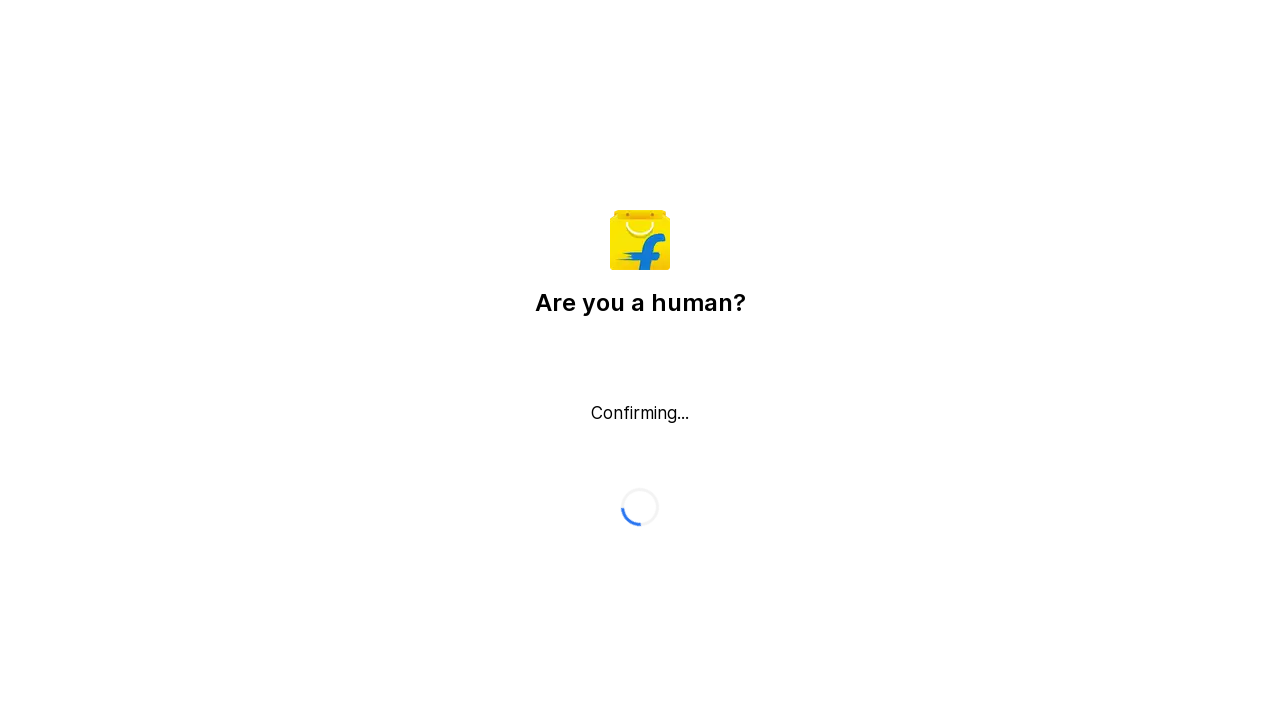

Set viewport to mobile resolution 720x1080
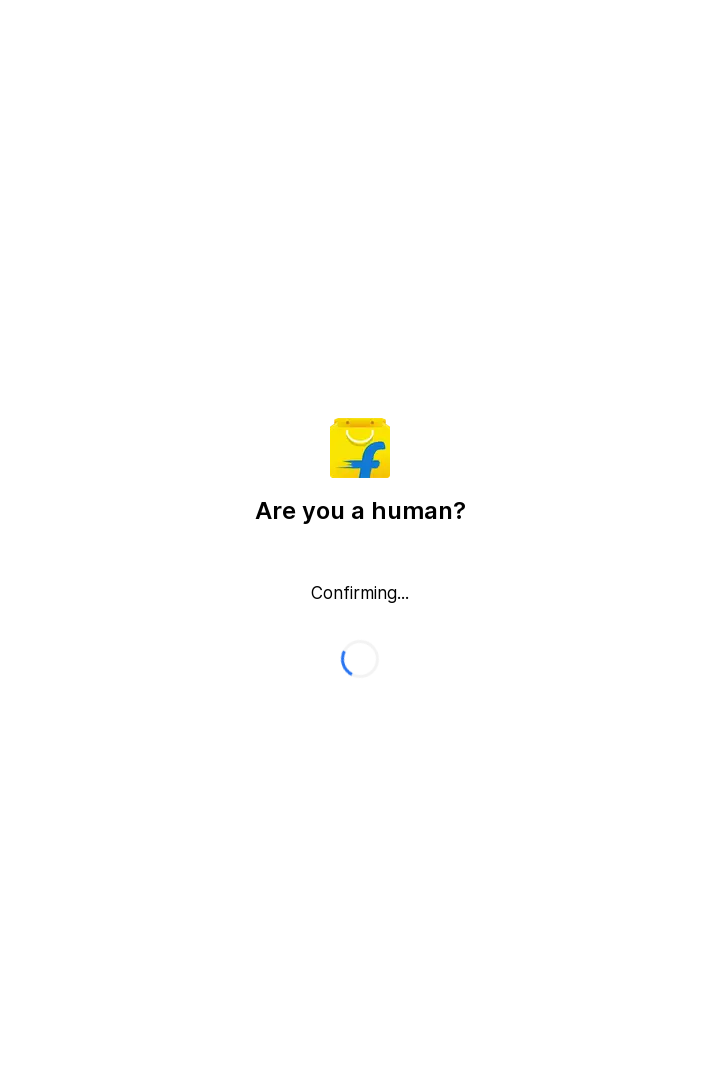

Waited 1 second for mobile layout to render
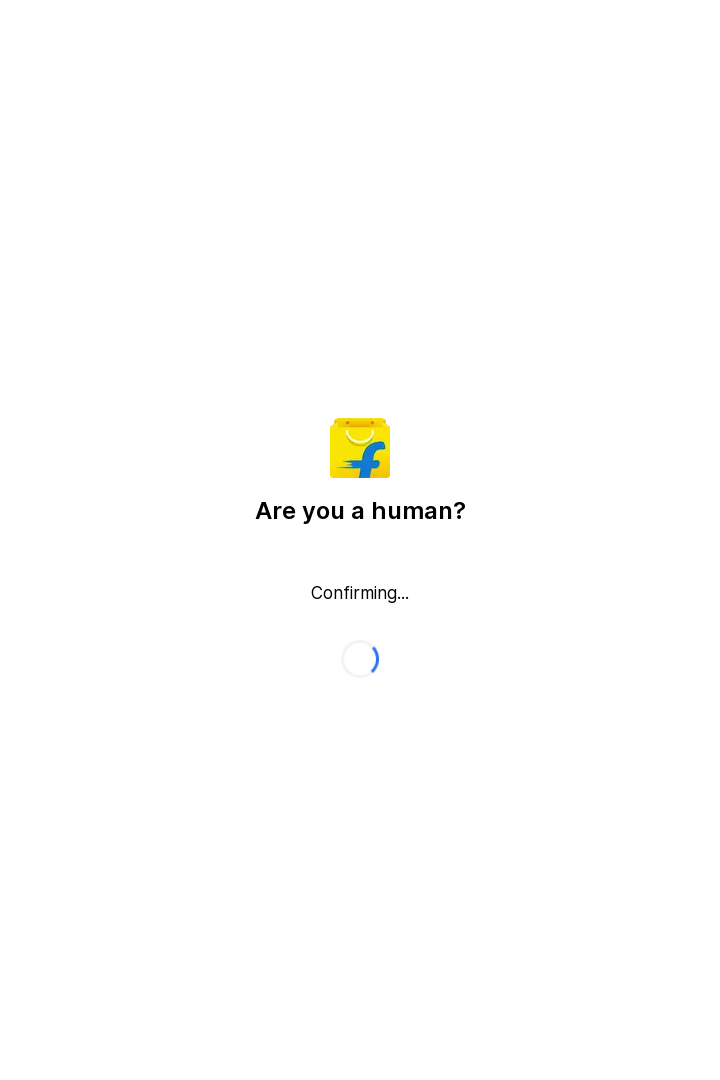

Set viewport to tablet resolution 1280x800
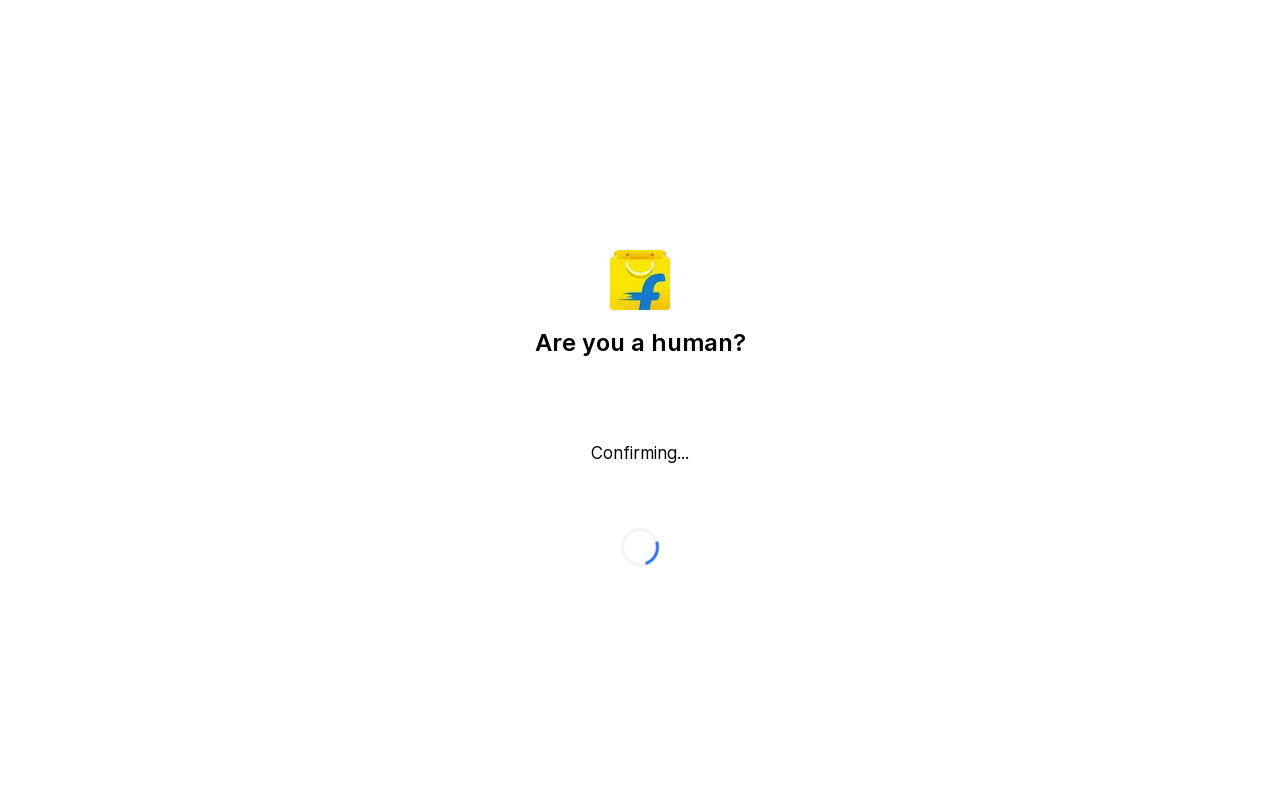

Waited 1 second for tablet layout to render
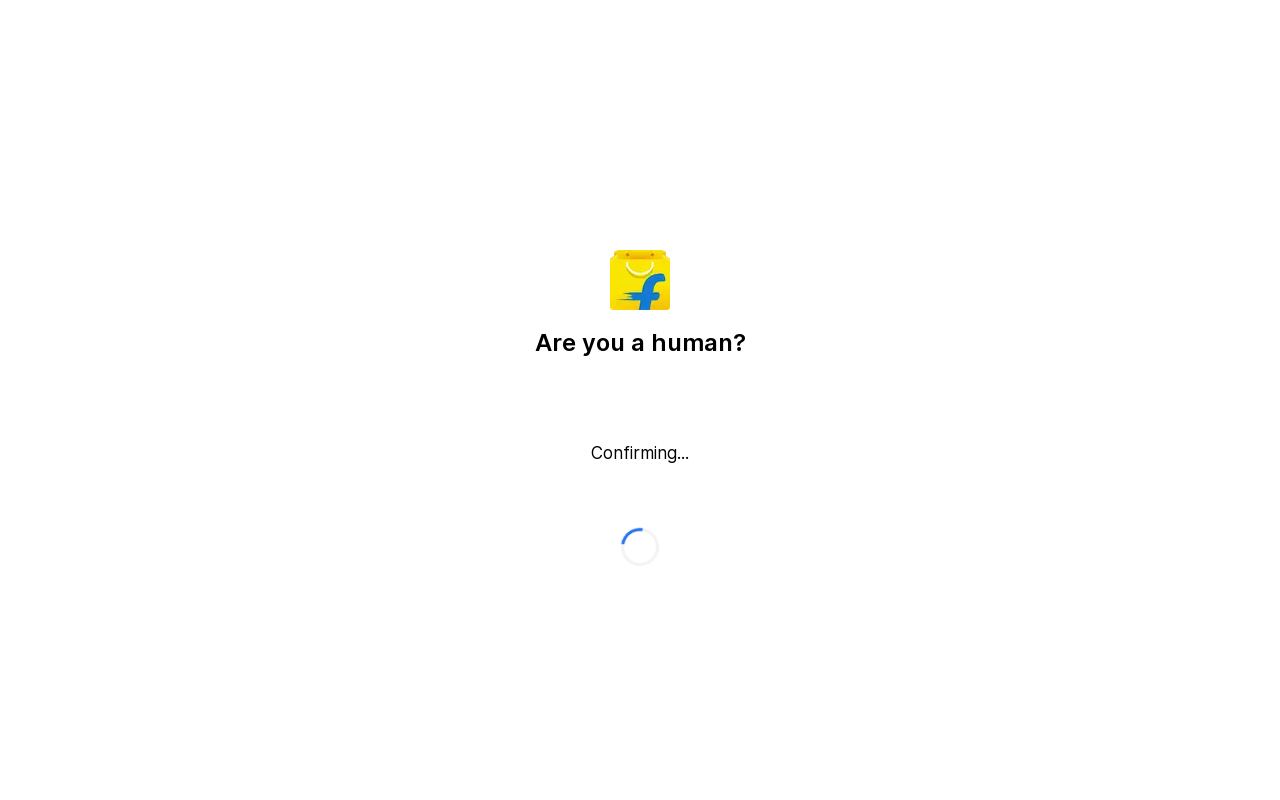

Set viewport to desktop resolution 2256x1504
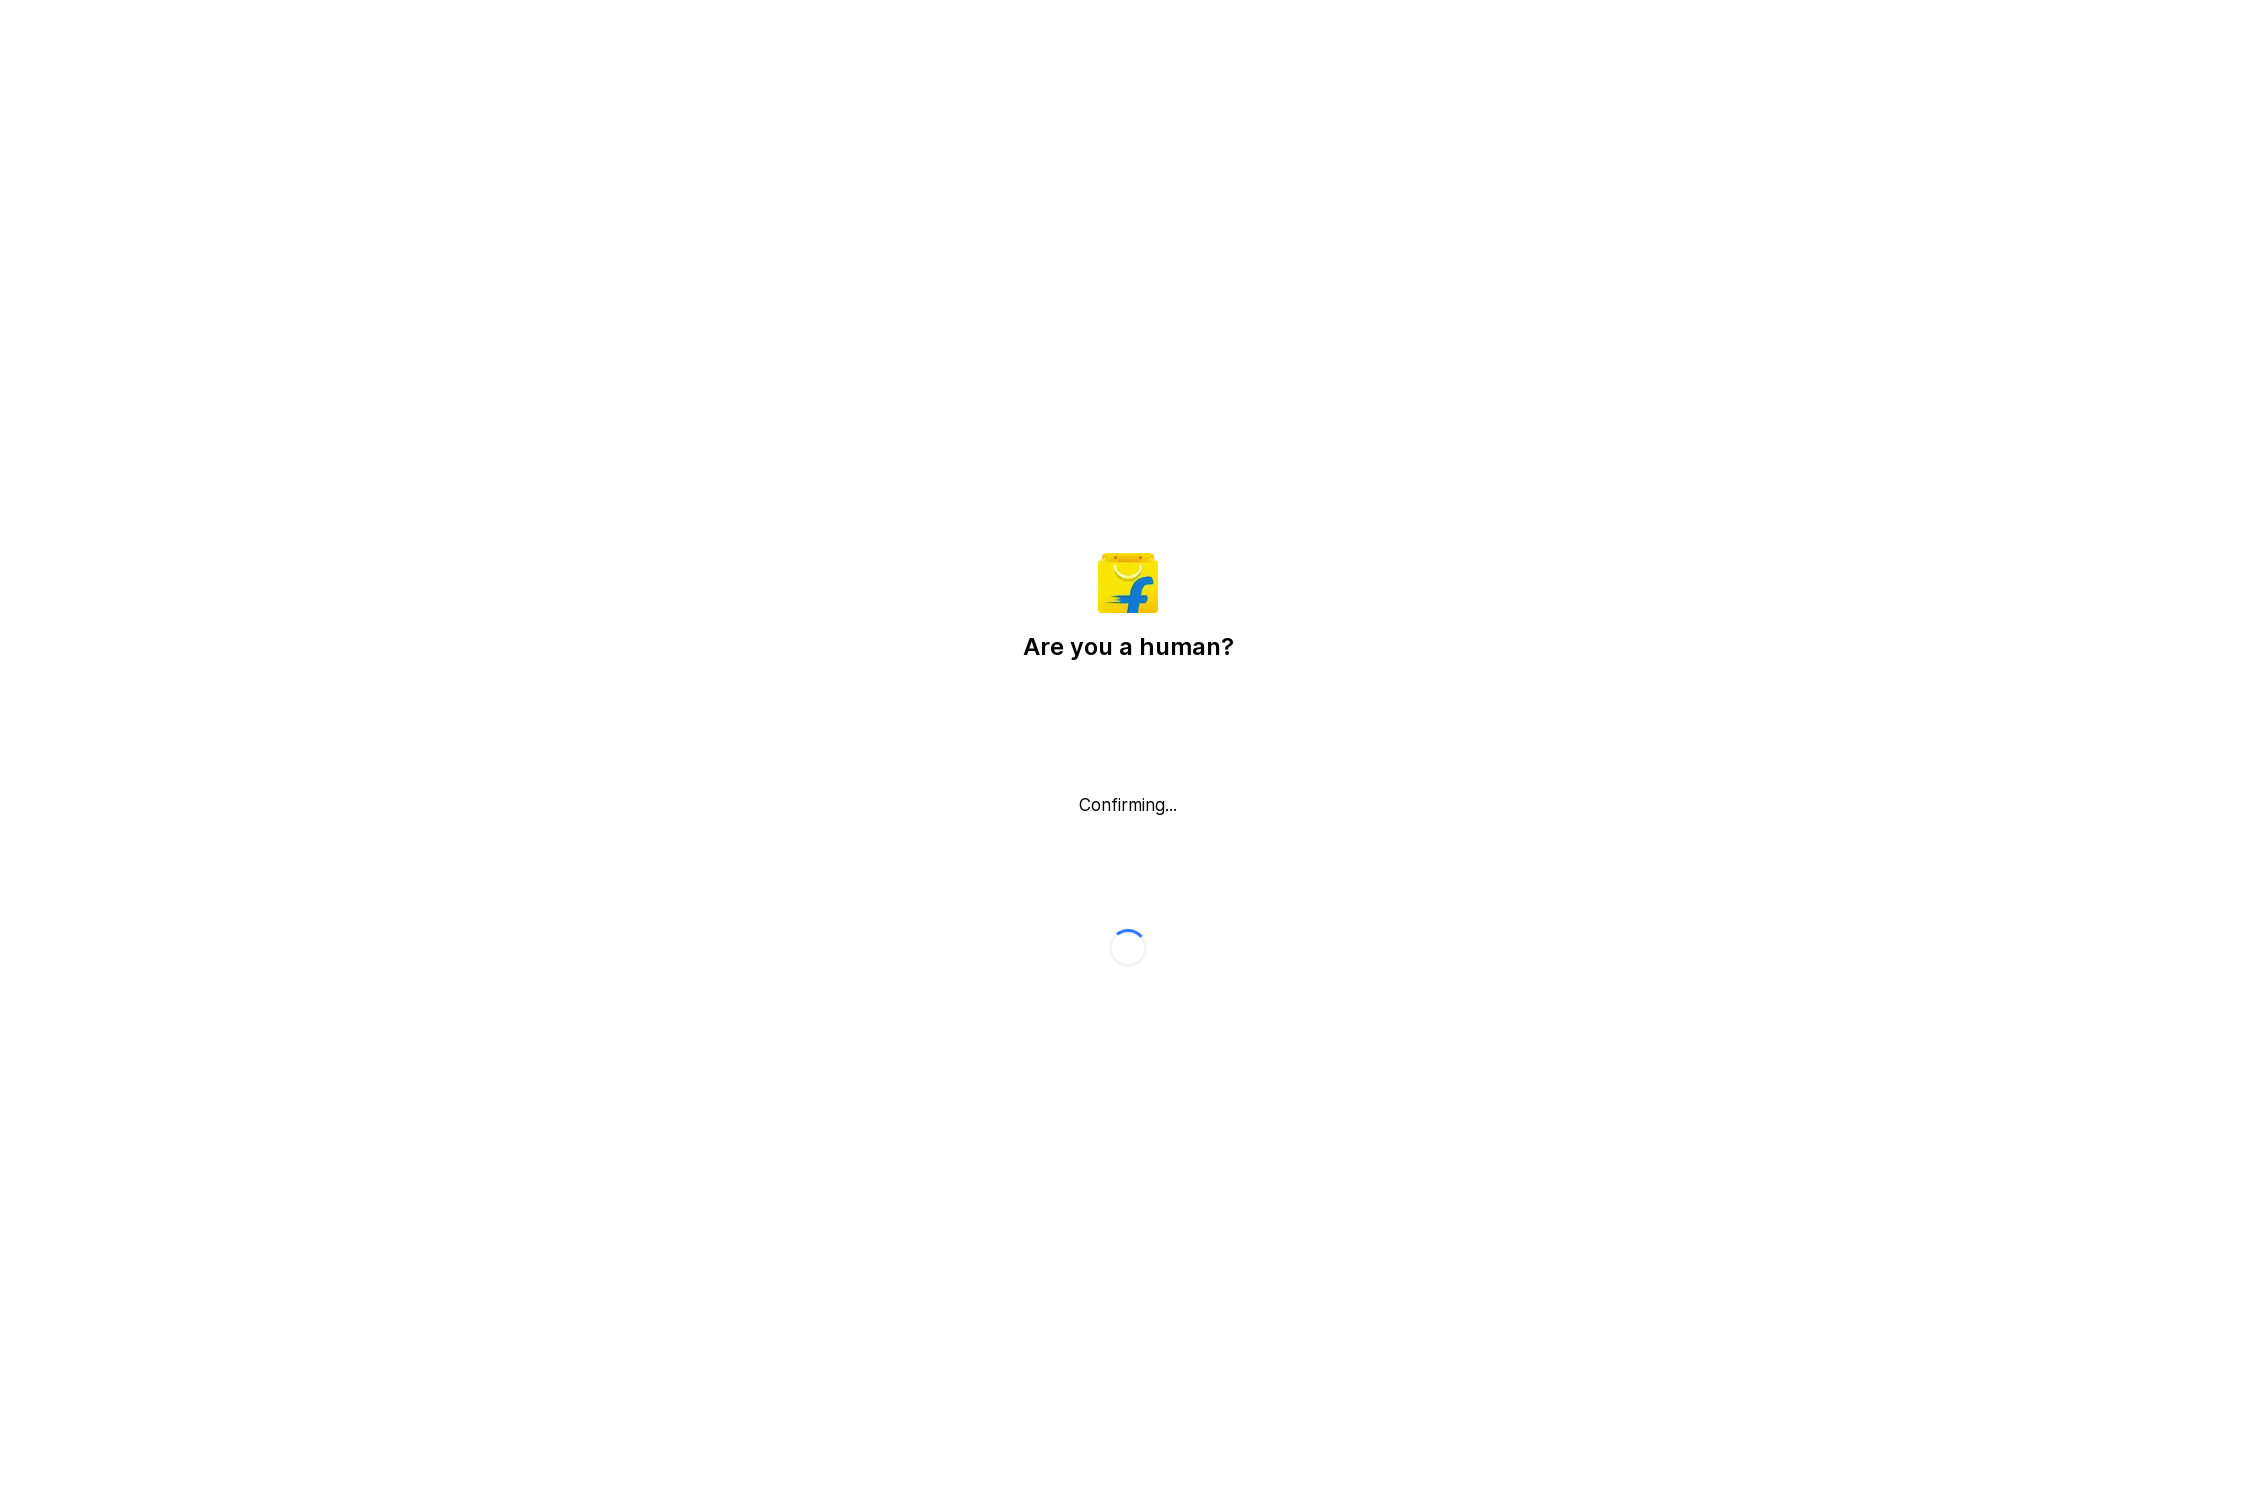

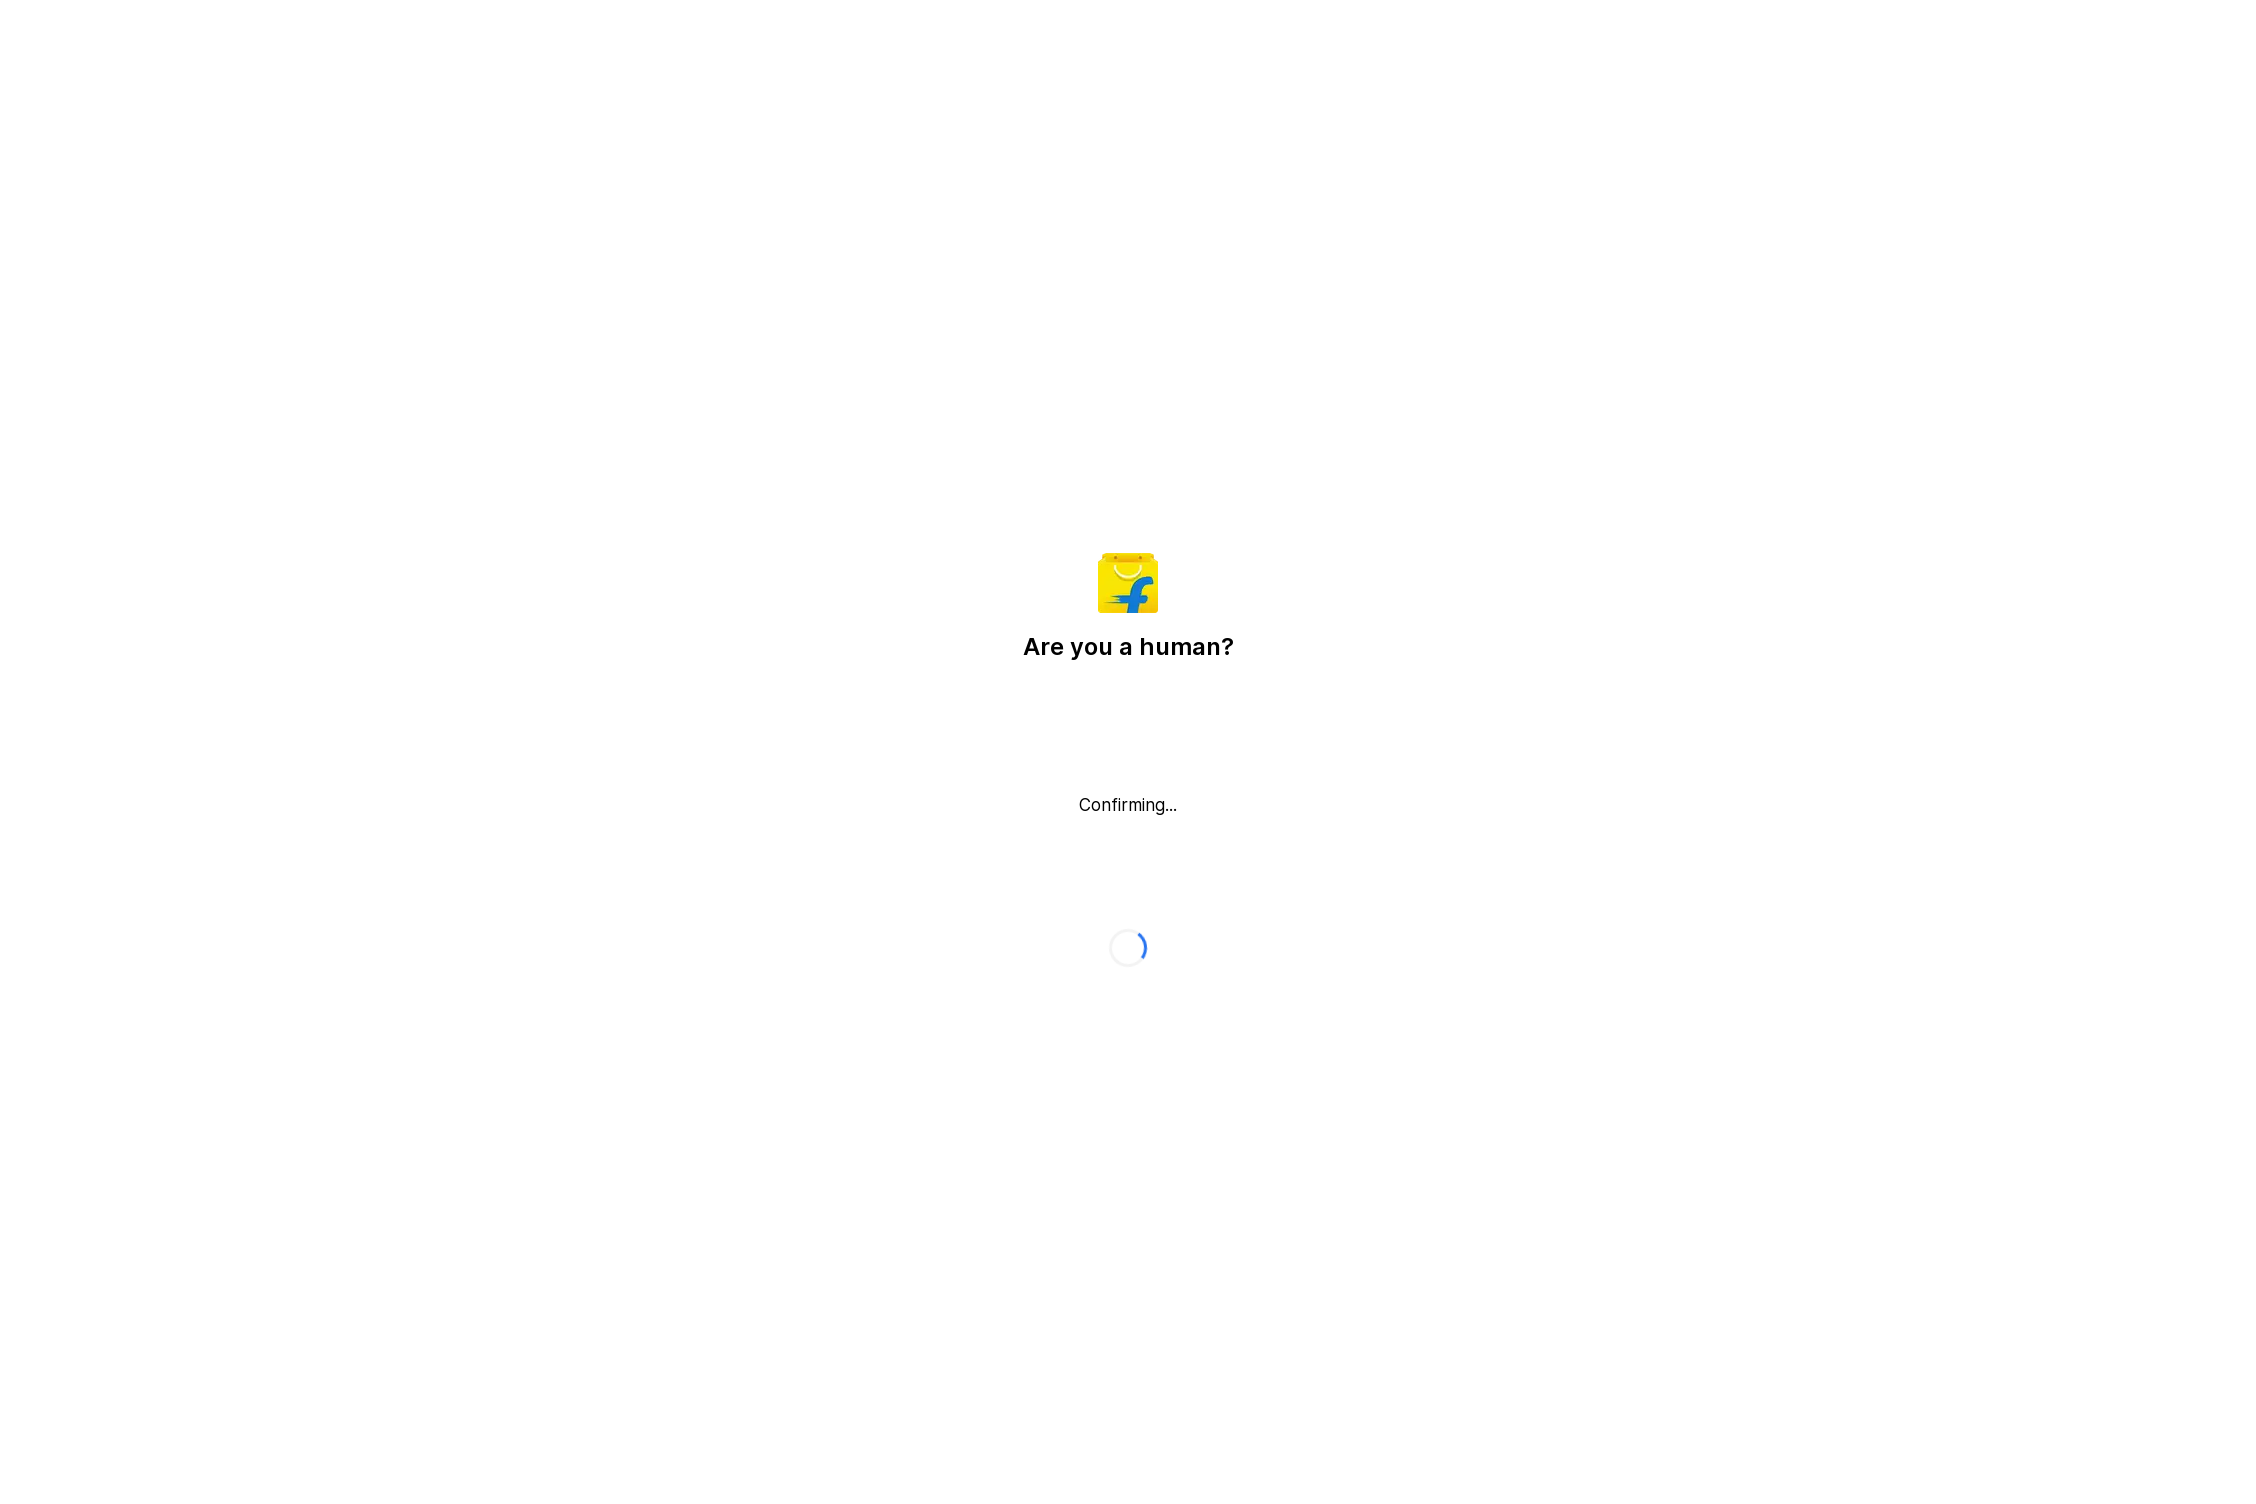